Tests waiting for a popup alert on a waits page by setting up a dialog handler and clicking an accept button.

Starting URL: https://letcode.in/waits

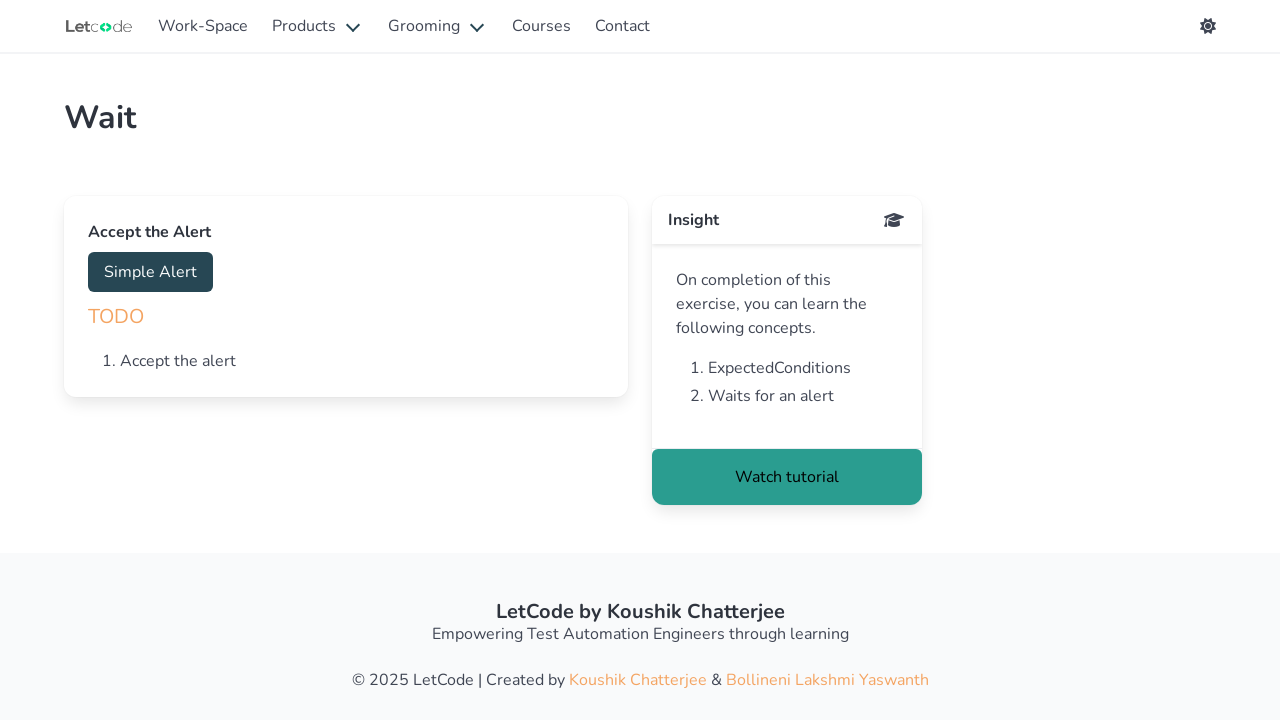

Navigated to waits page
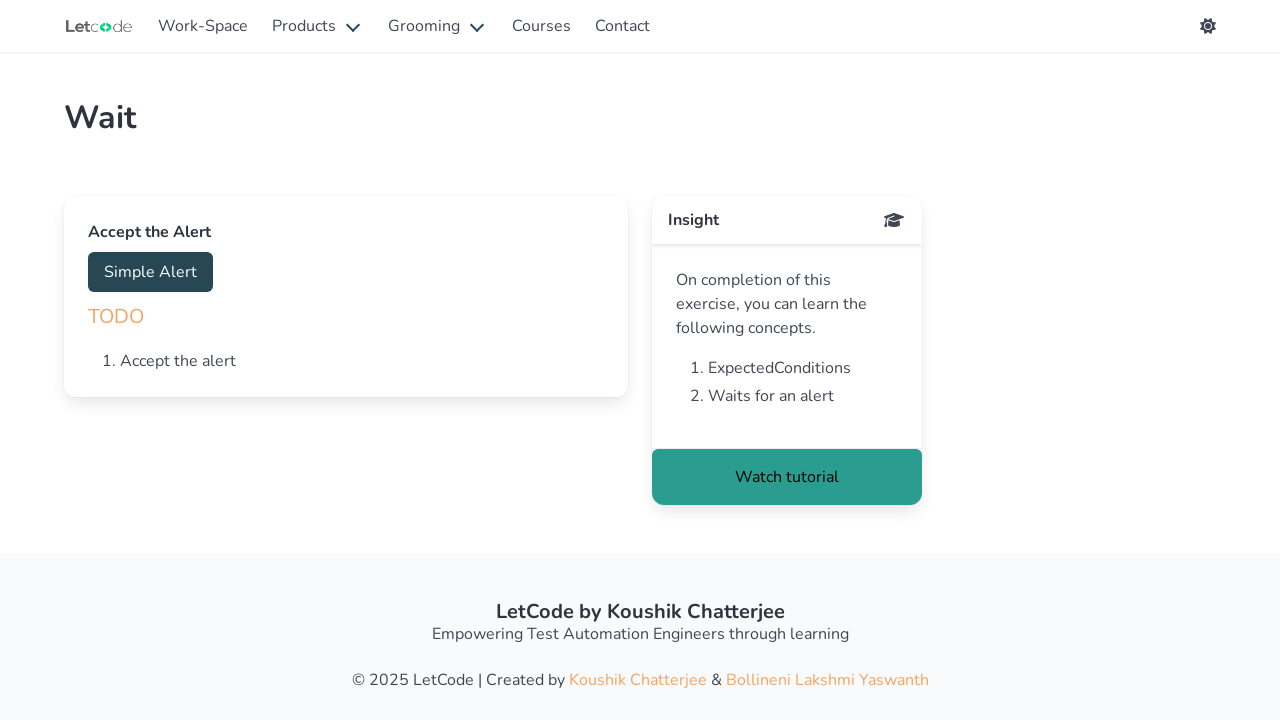

Set up dialog handler to accept alerts
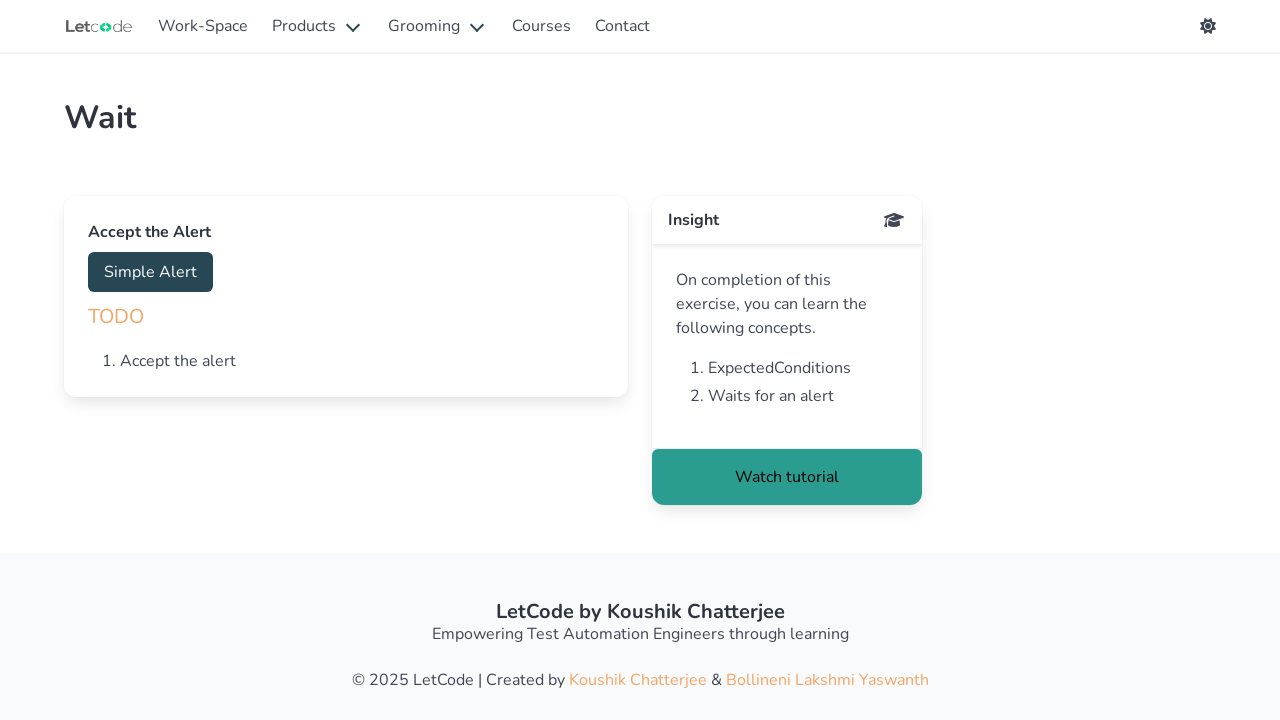

Clicked accept button to trigger alert at (150, 272) on #accept
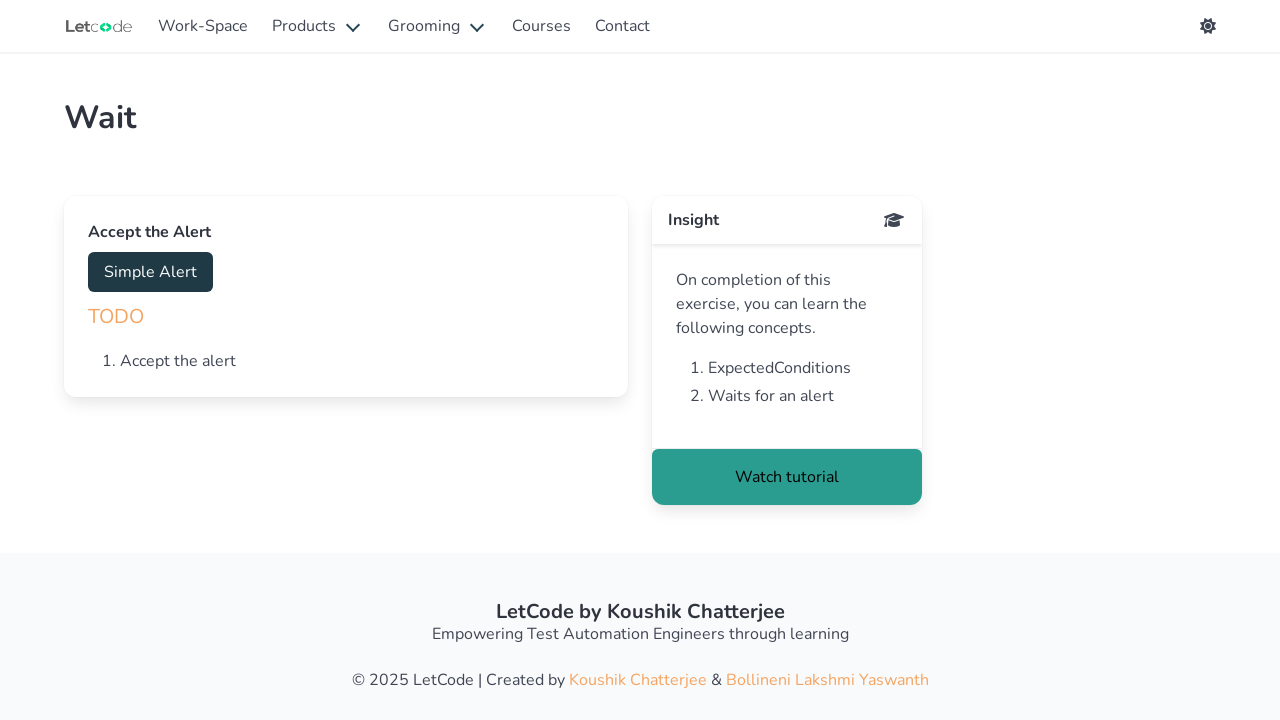

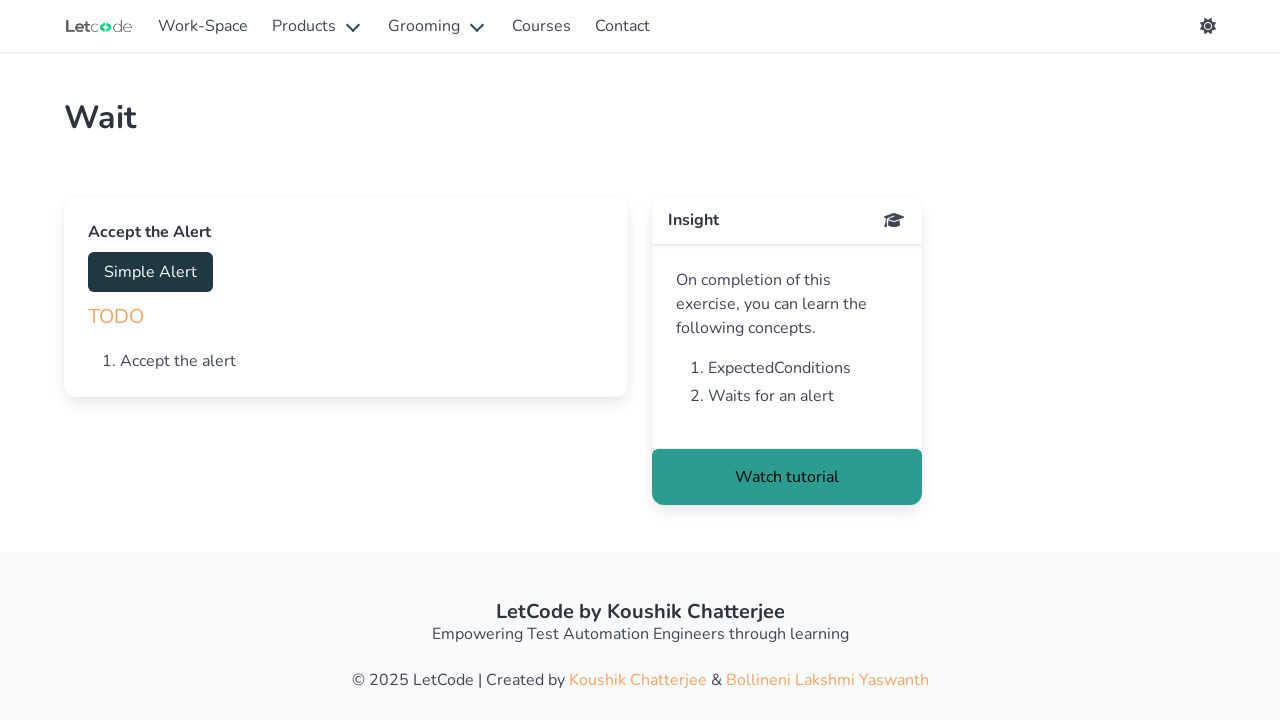